Tests keyboard actions on an autocomplete input field by using SHIFT key combinations to type mixed case text "You are Exceptional"

Starting URL: https://demoqa.com/auto-complete

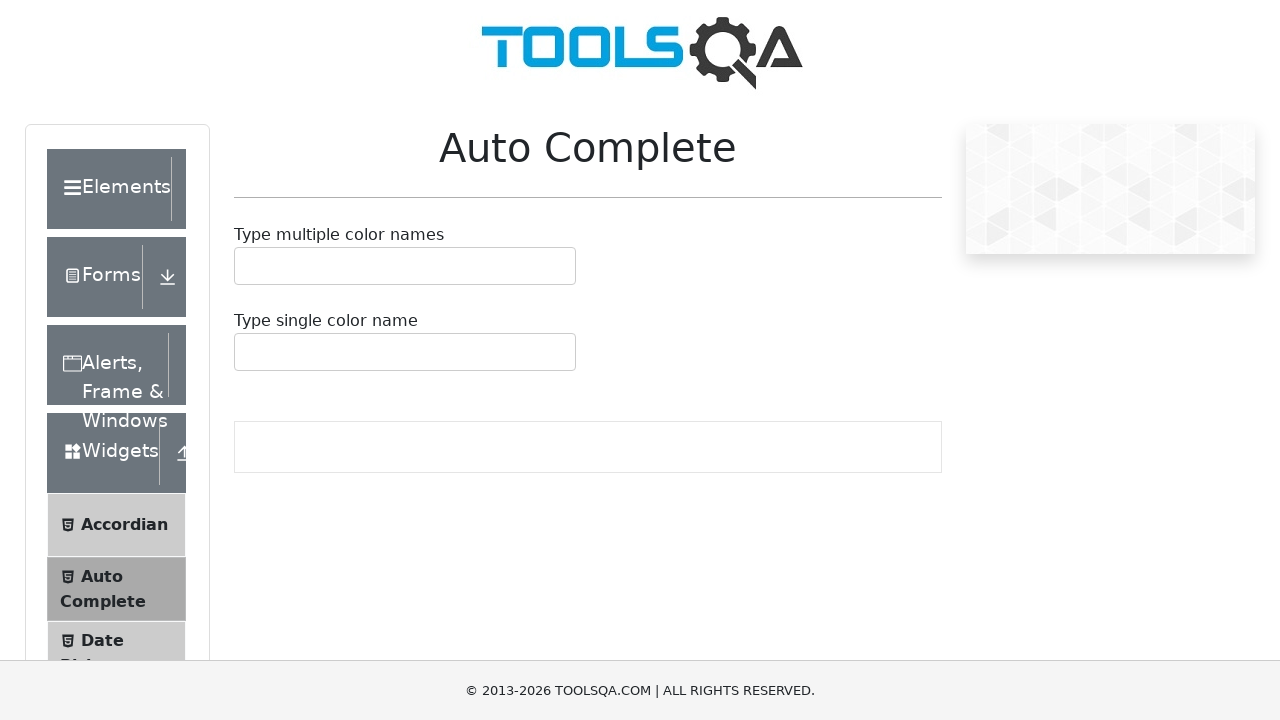

Clicked on the autocomplete input field at (247, 352) on #autoCompleteSingleInput
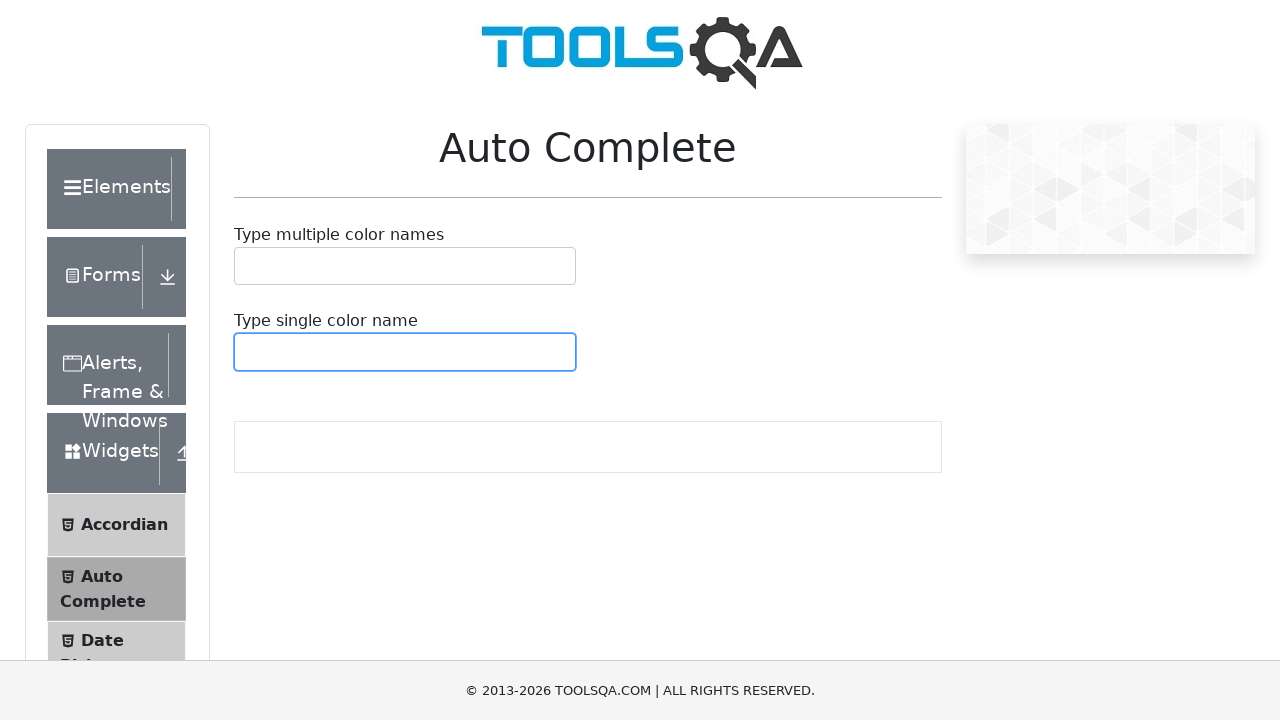

Pressed Shift key down
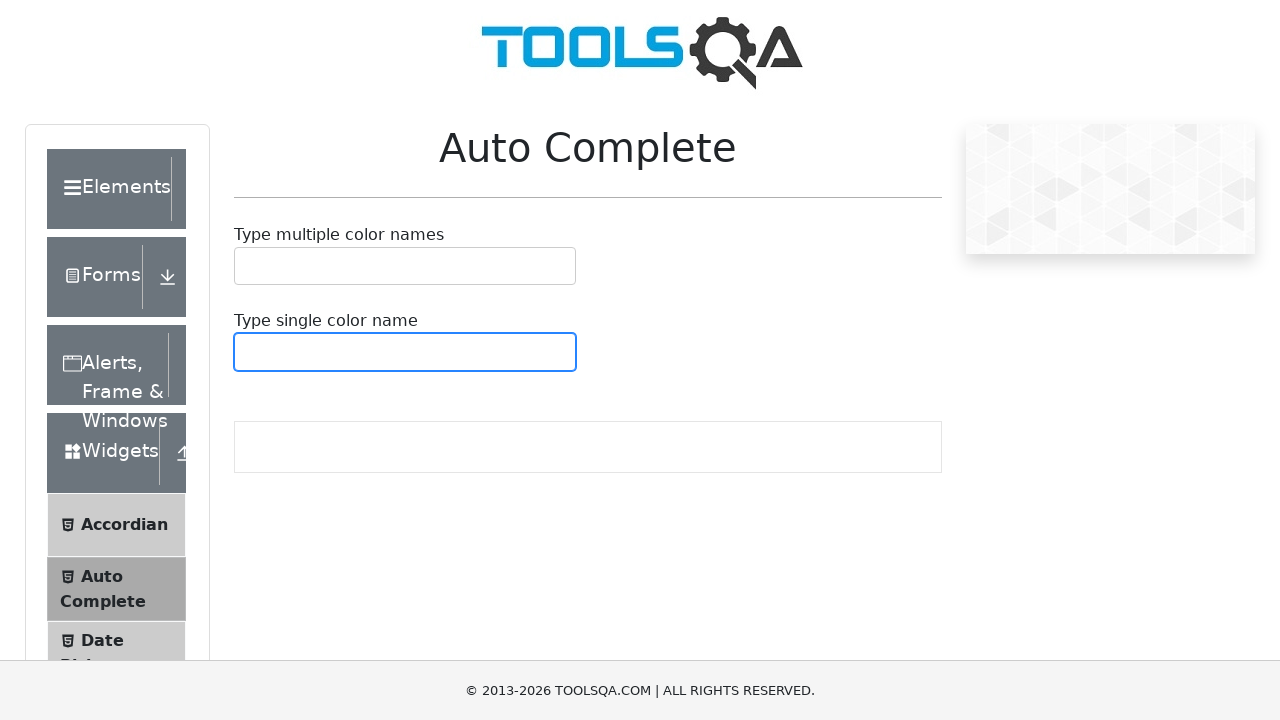

Pressed 'y' key with Shift held to type capital 'Y'
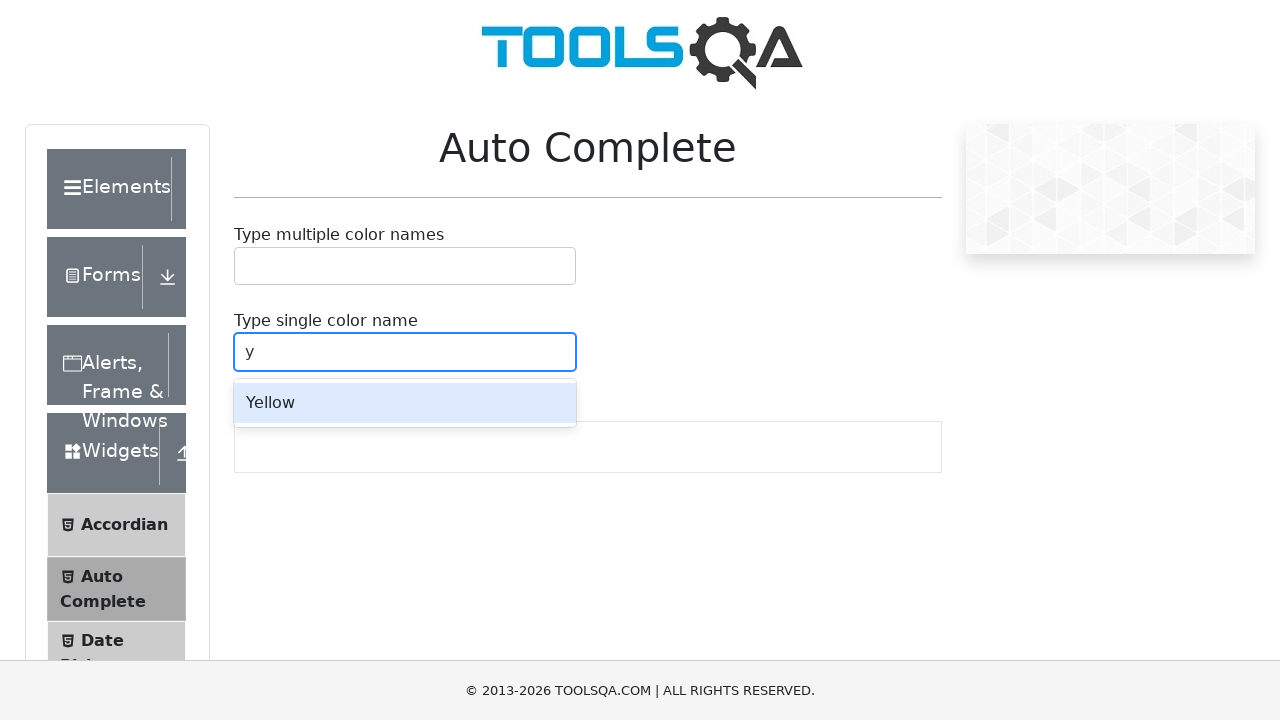

Released Shift key
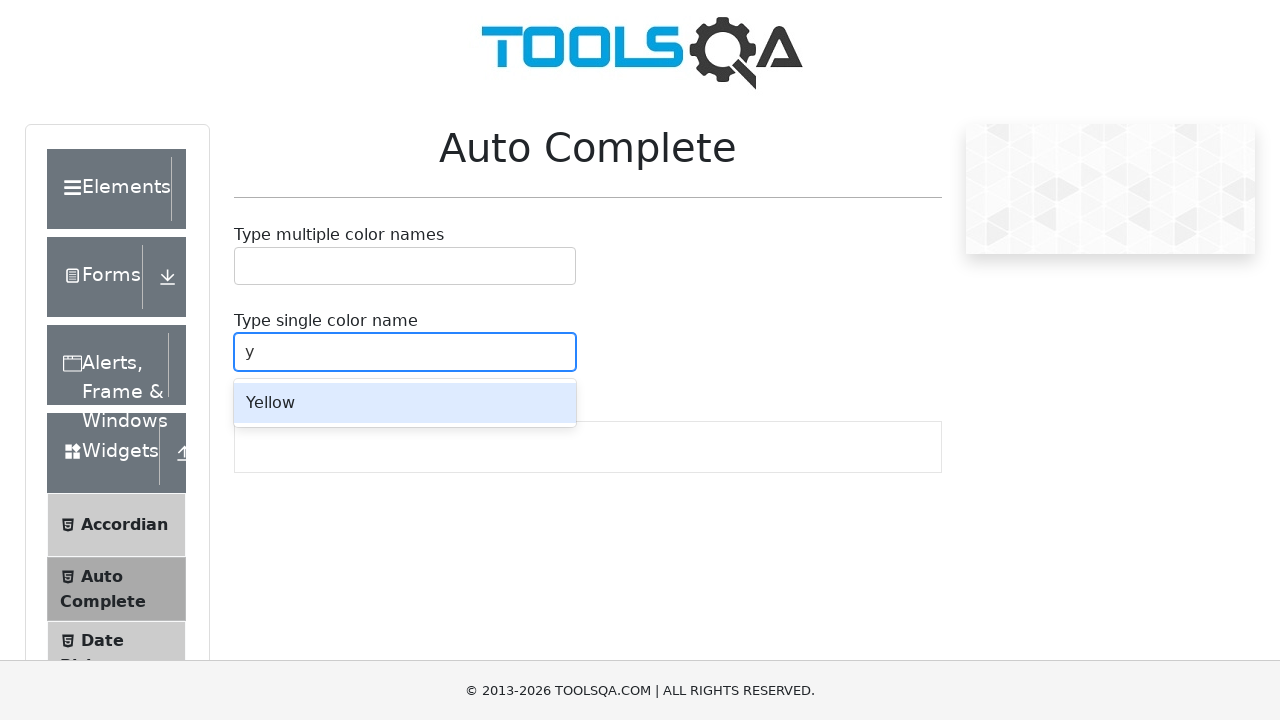

Typed 'ou are ' in lowercase
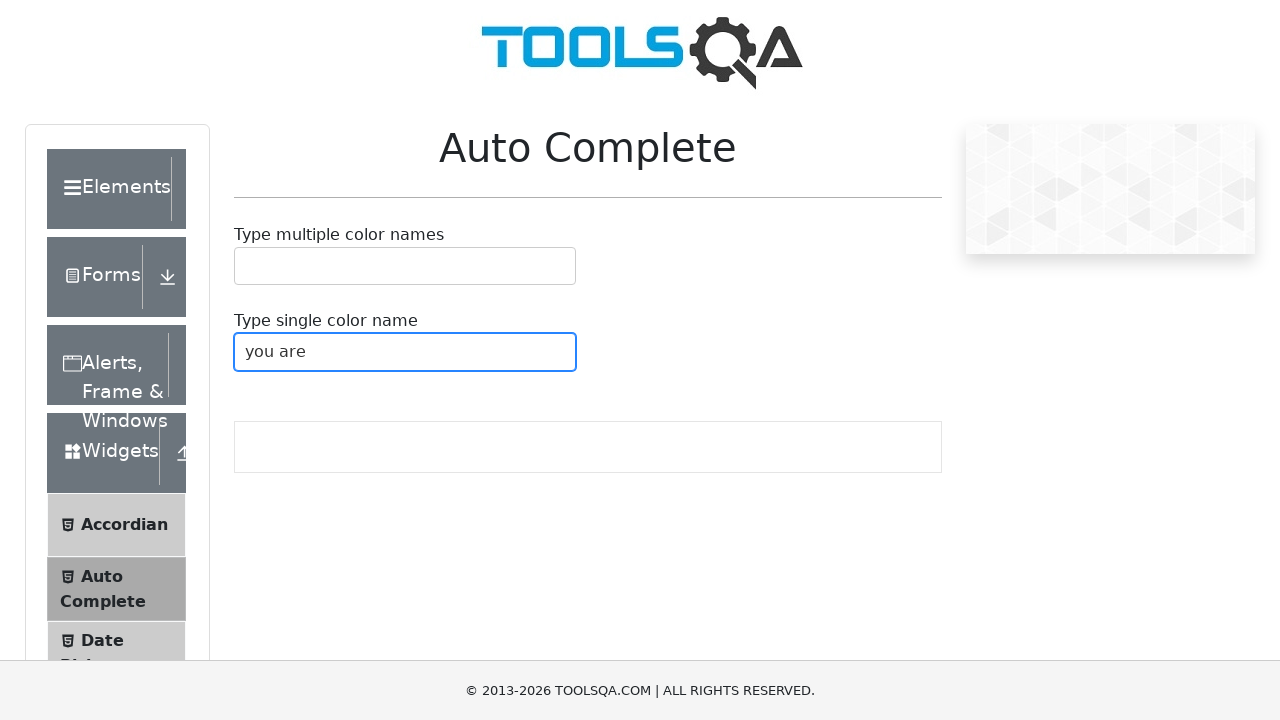

Pressed Shift key down
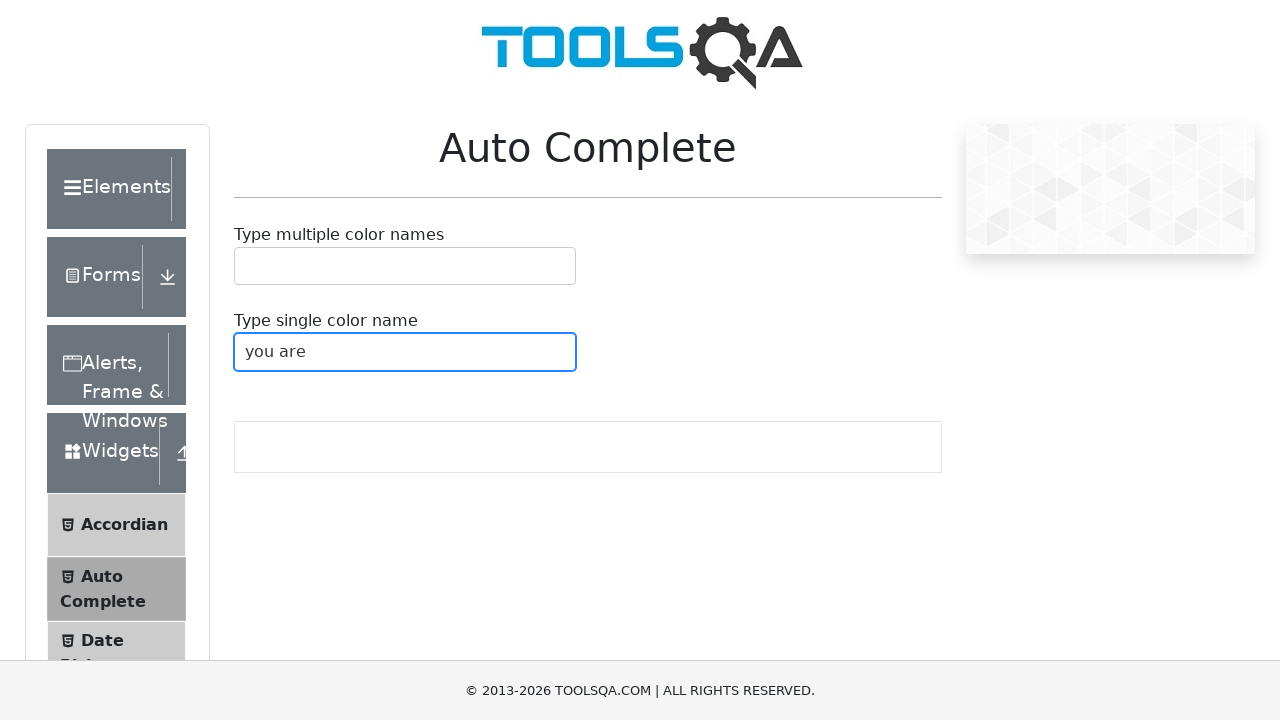

Pressed 'e' key with Shift held to type capital 'E'
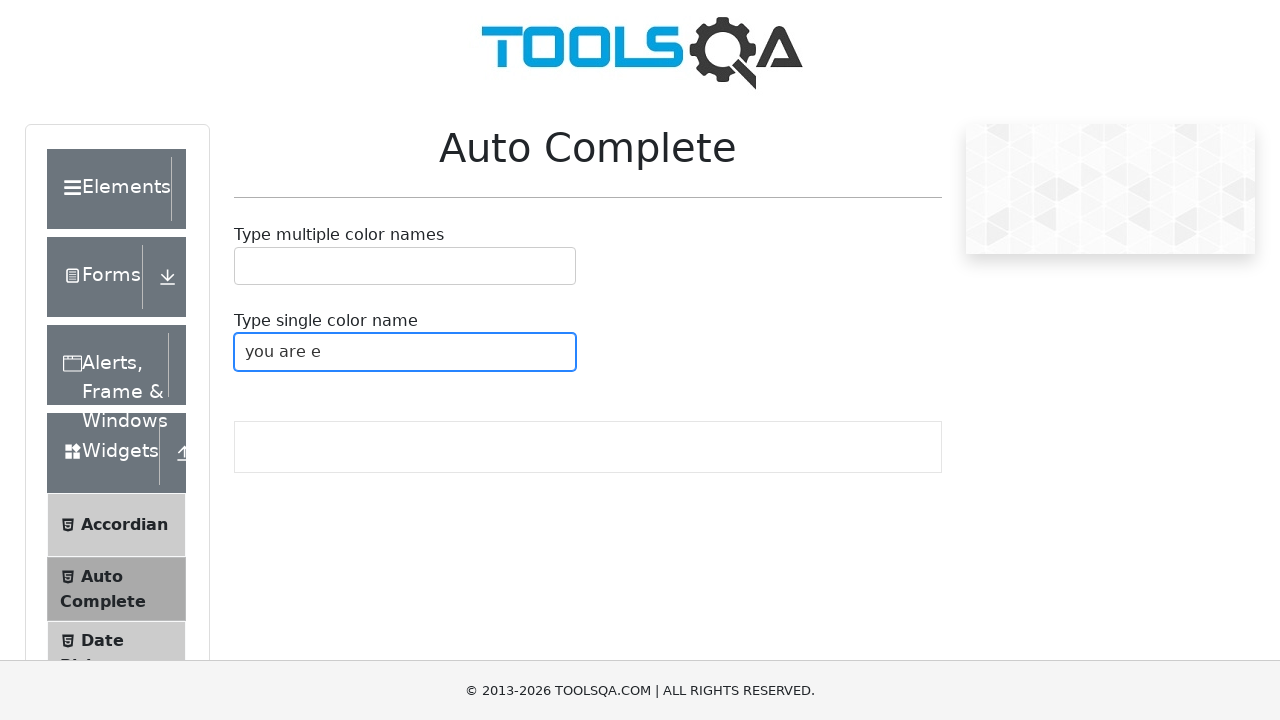

Released Shift key
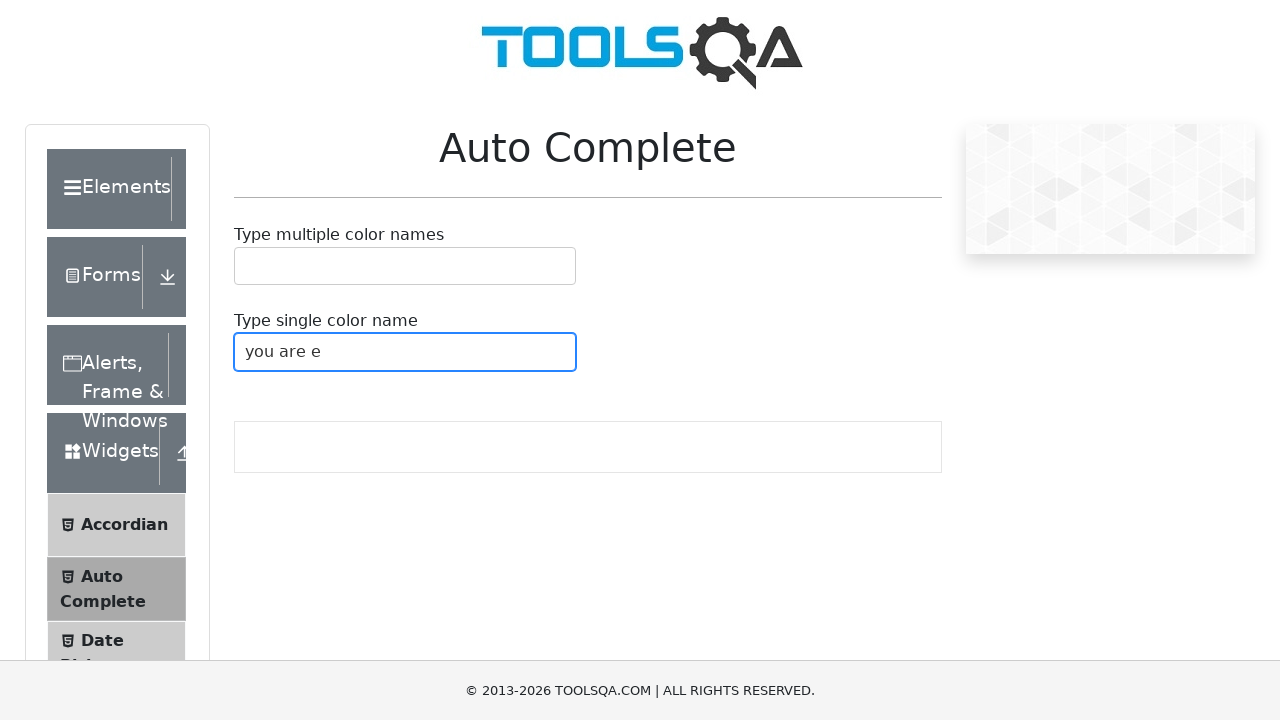

Typed 'xceptional' in lowercase to complete 'You are Exceptional'
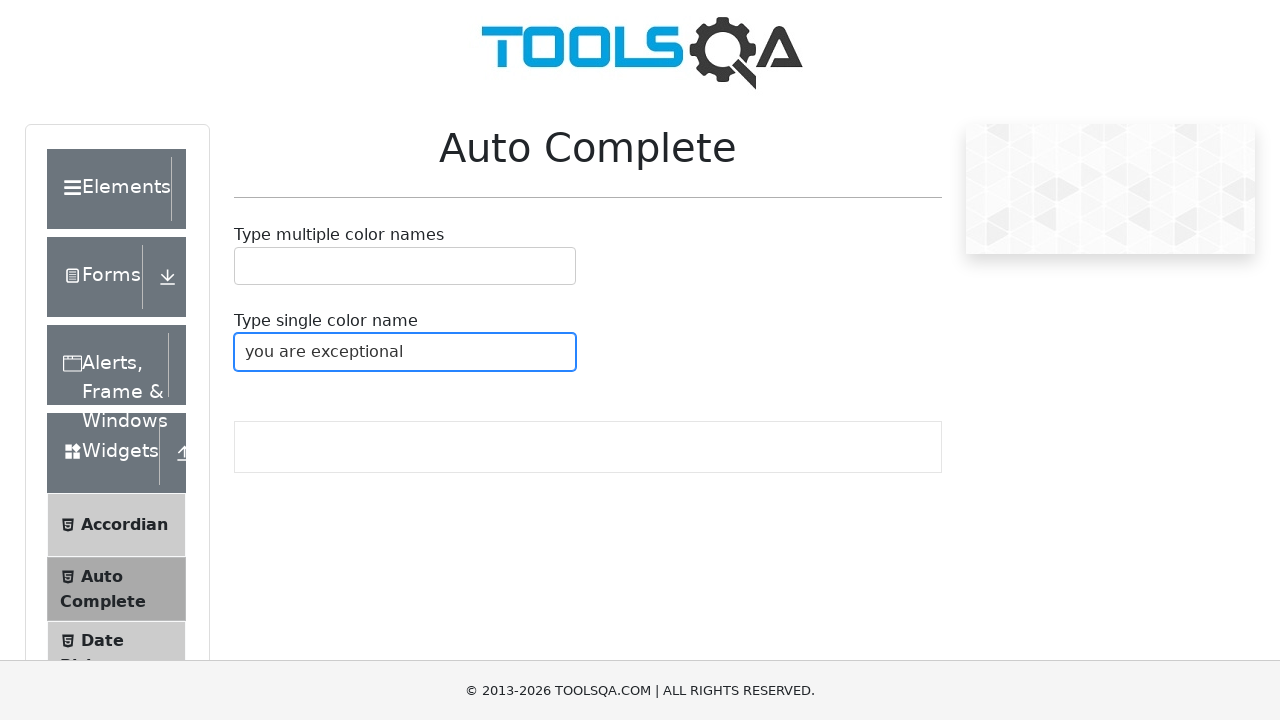

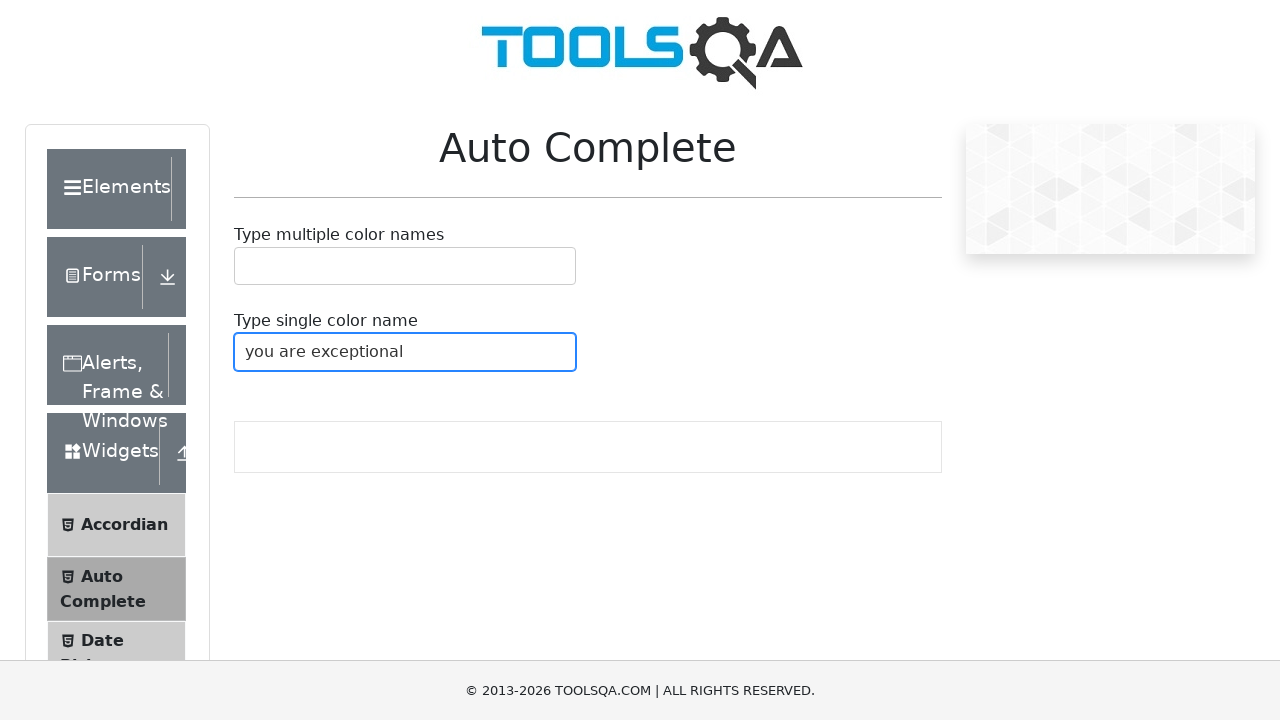